Tests alert button functionality by clicking a button and handling the JavaScript alert dialog that appears

Starting URL: https://qatraining.fr/pages/features/alert-button.html

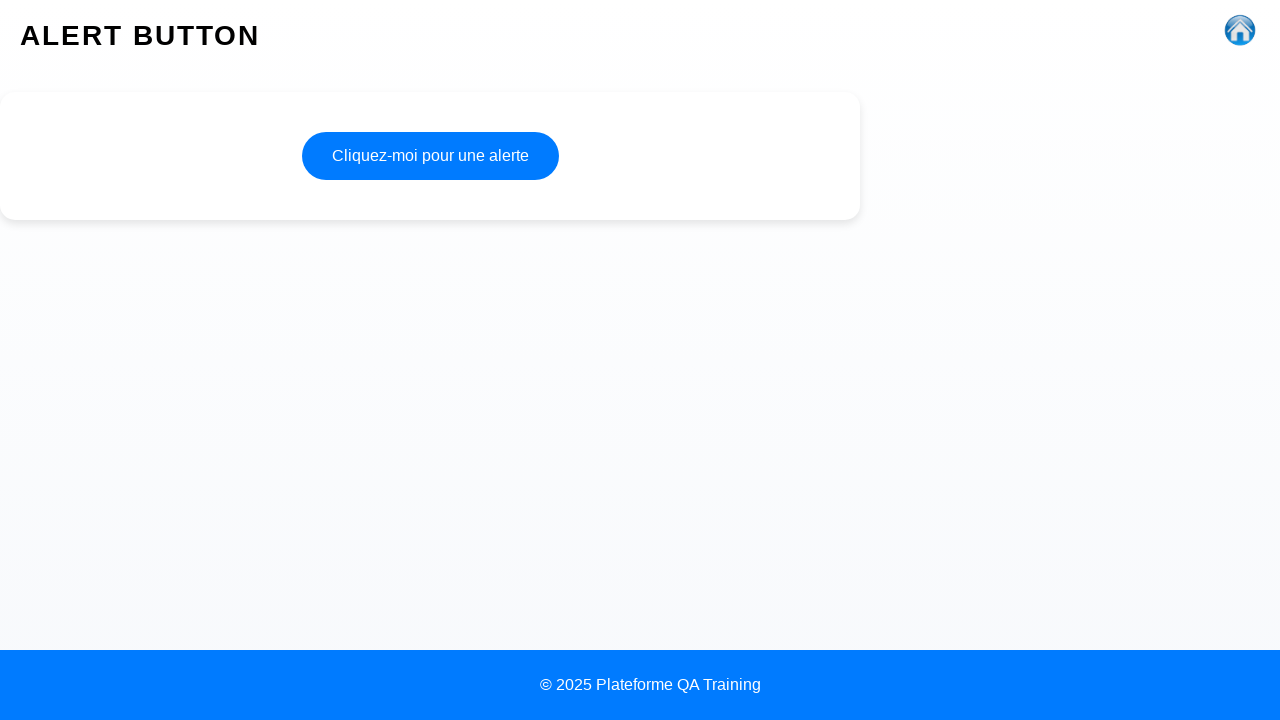

Set up dialog handler to automatically accept alerts
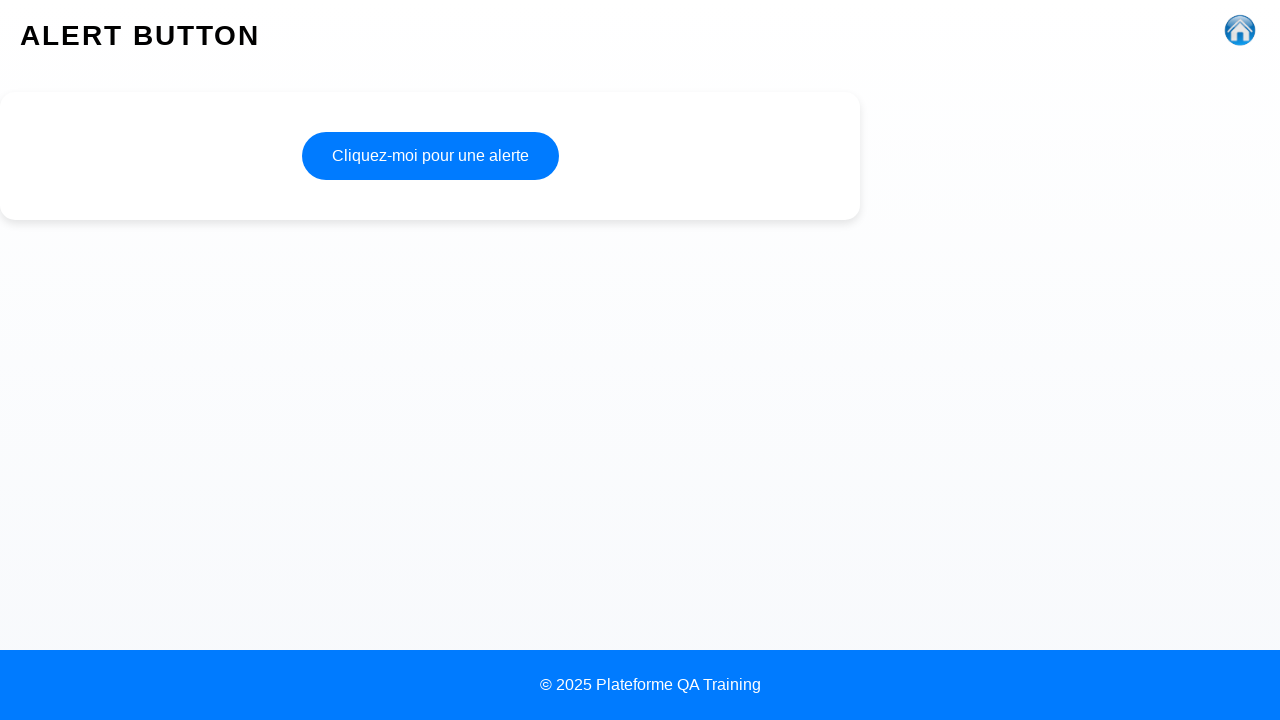

Clicked the alert button 'Cliquez-moi pour une alerte' at (430, 156) on internal:role=button[name="Cliquez-moi pour une alerte"i]
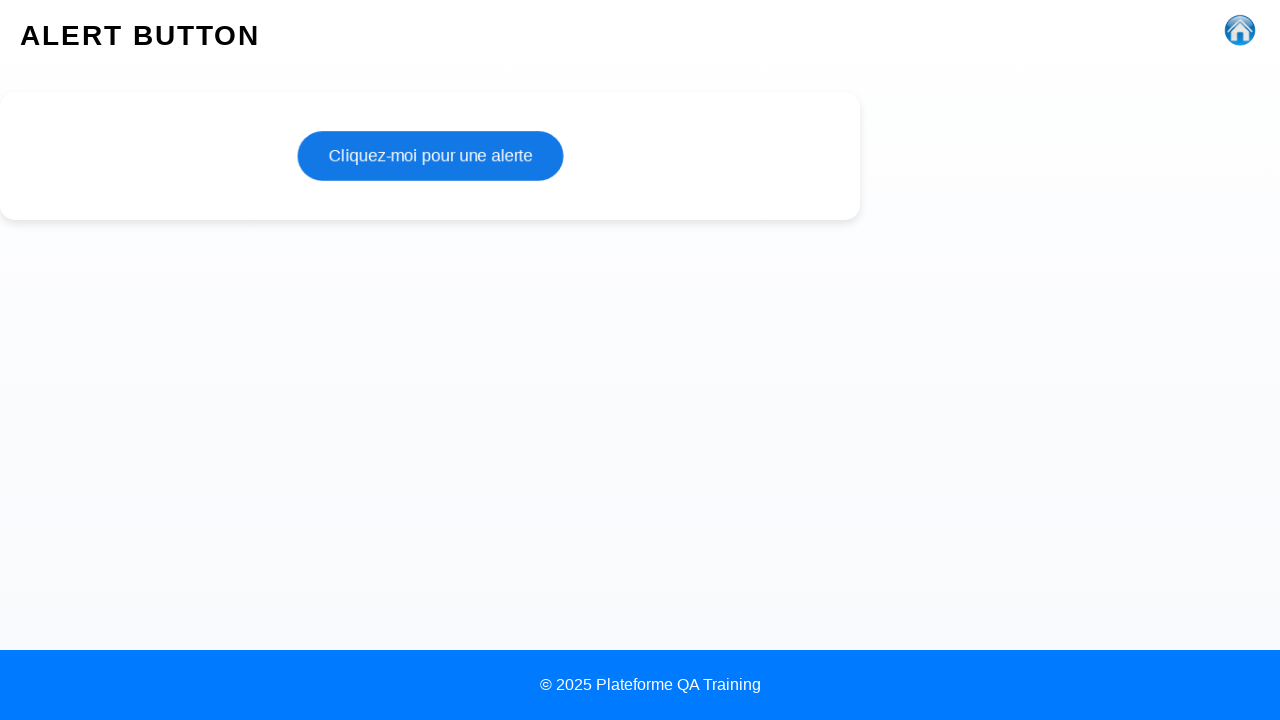

Waited 500ms for alert dialog to be handled
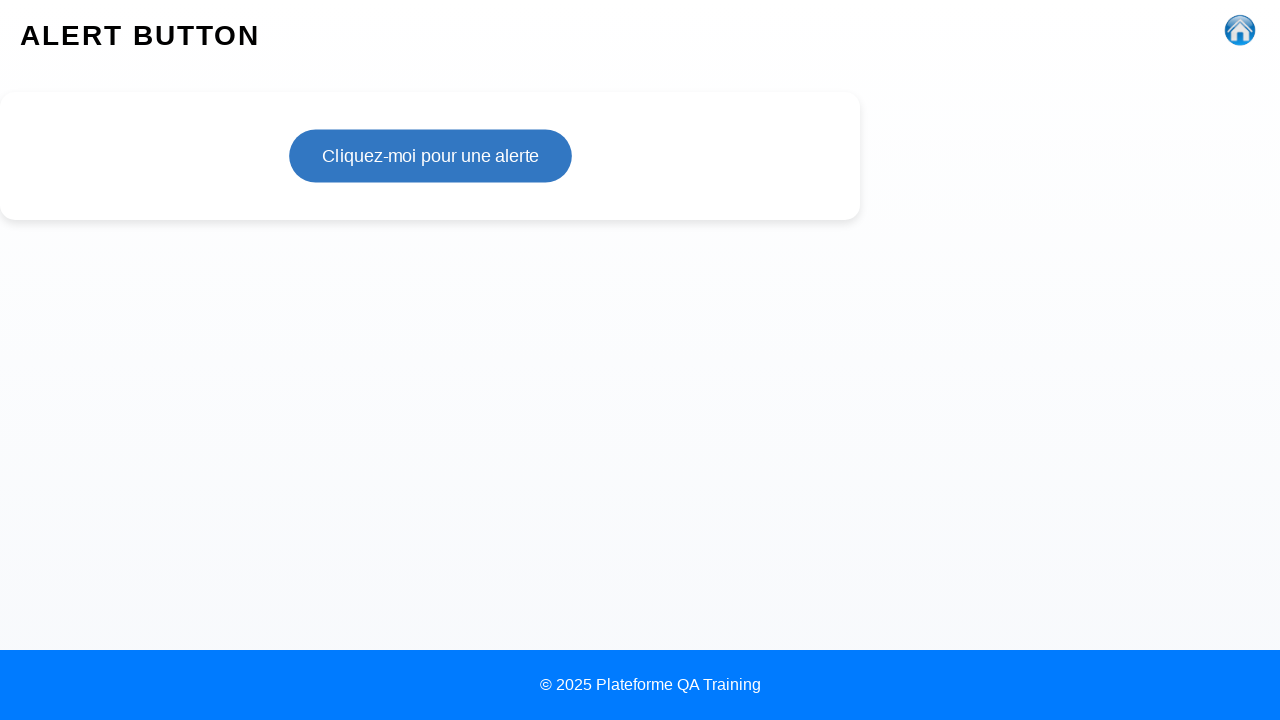

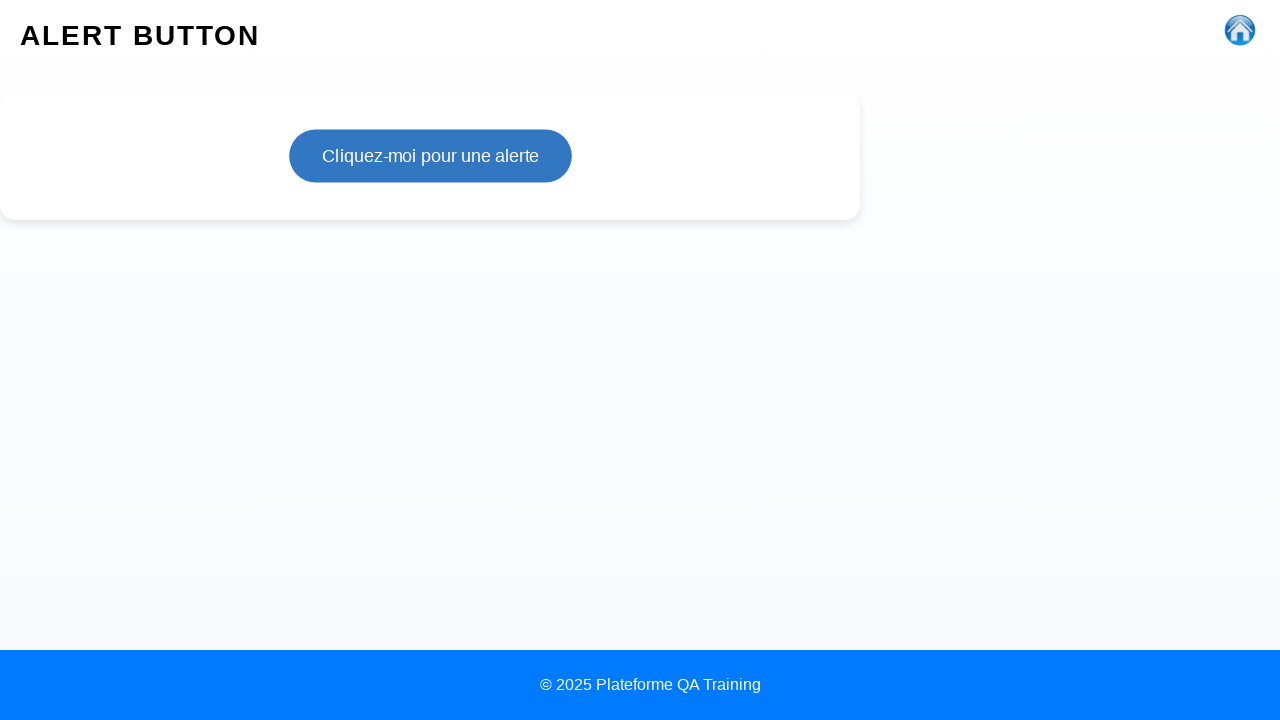